Tests button click functionality by clicking Button 1 on a practice page and verifying the expected result text is displayed.

Starting URL: http://practice.cydeo.com/multiple_buttons

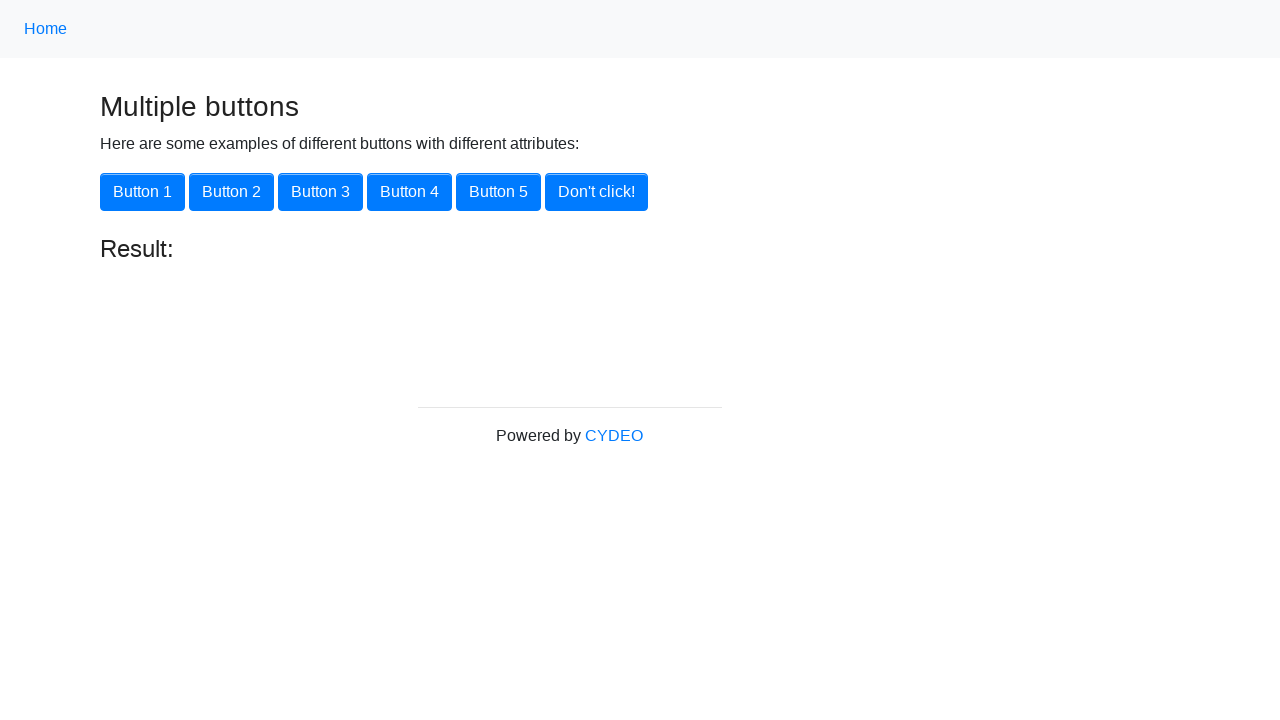

Clicked Button 1 using xpath at (142, 192) on xpath=//button[@onclick='button1()']
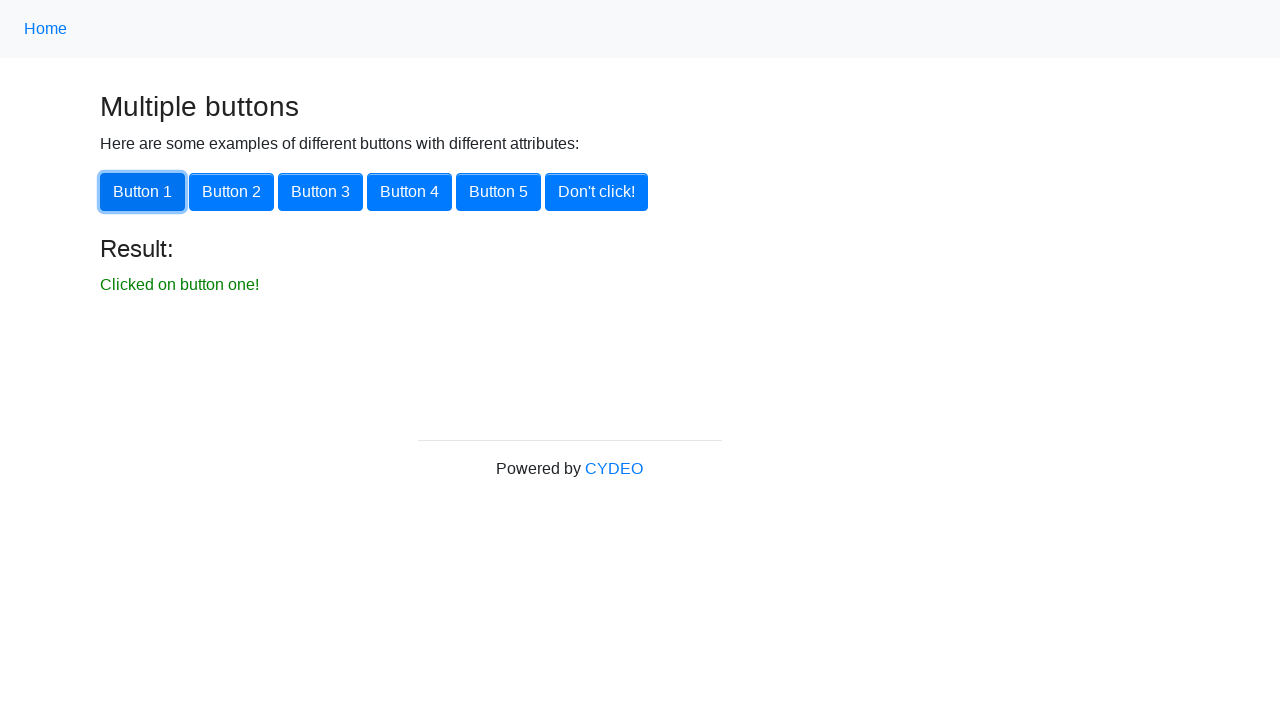

Result element loaded and is visible
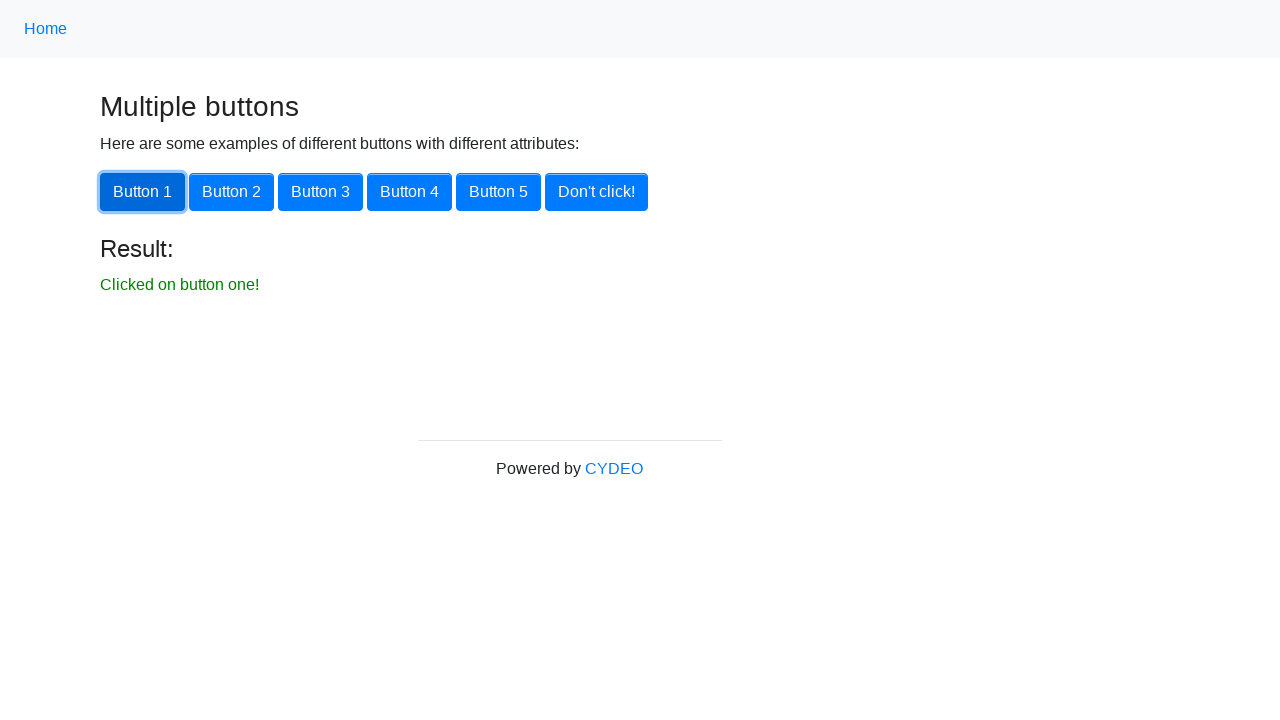

Retrieved result text content
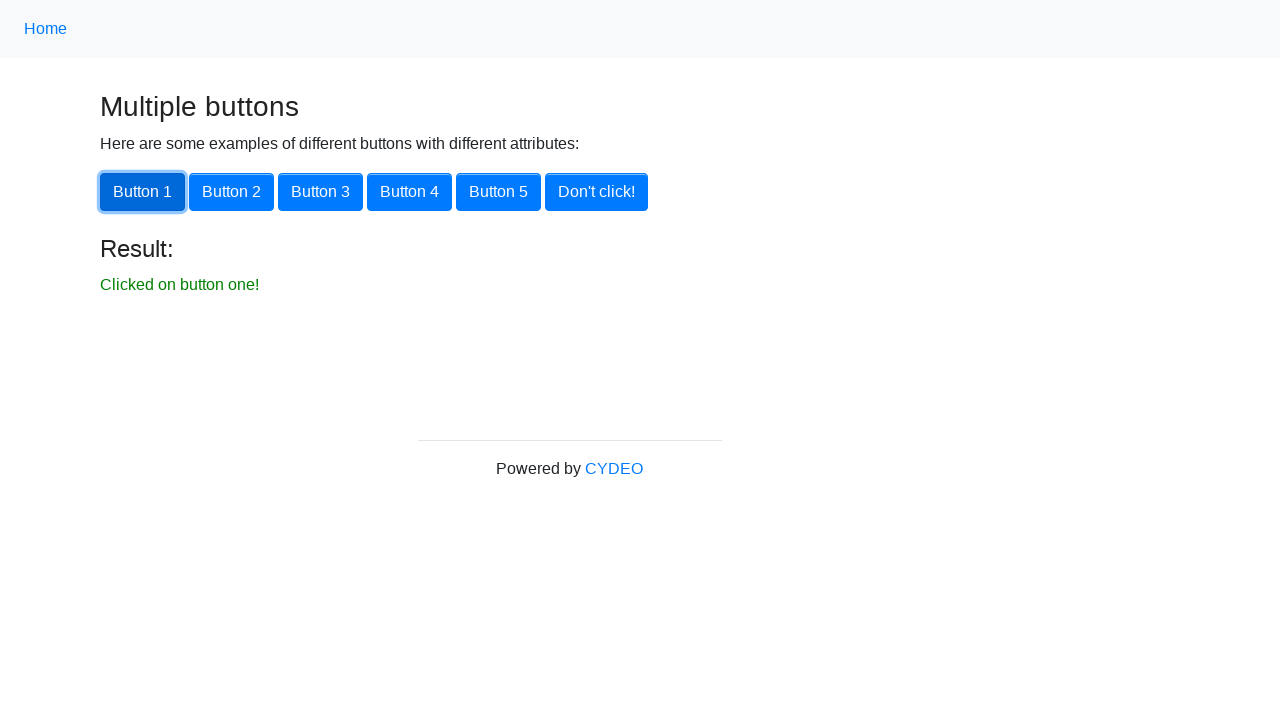

Assertion passed: result text matches expected value 'Clicked on button one!'
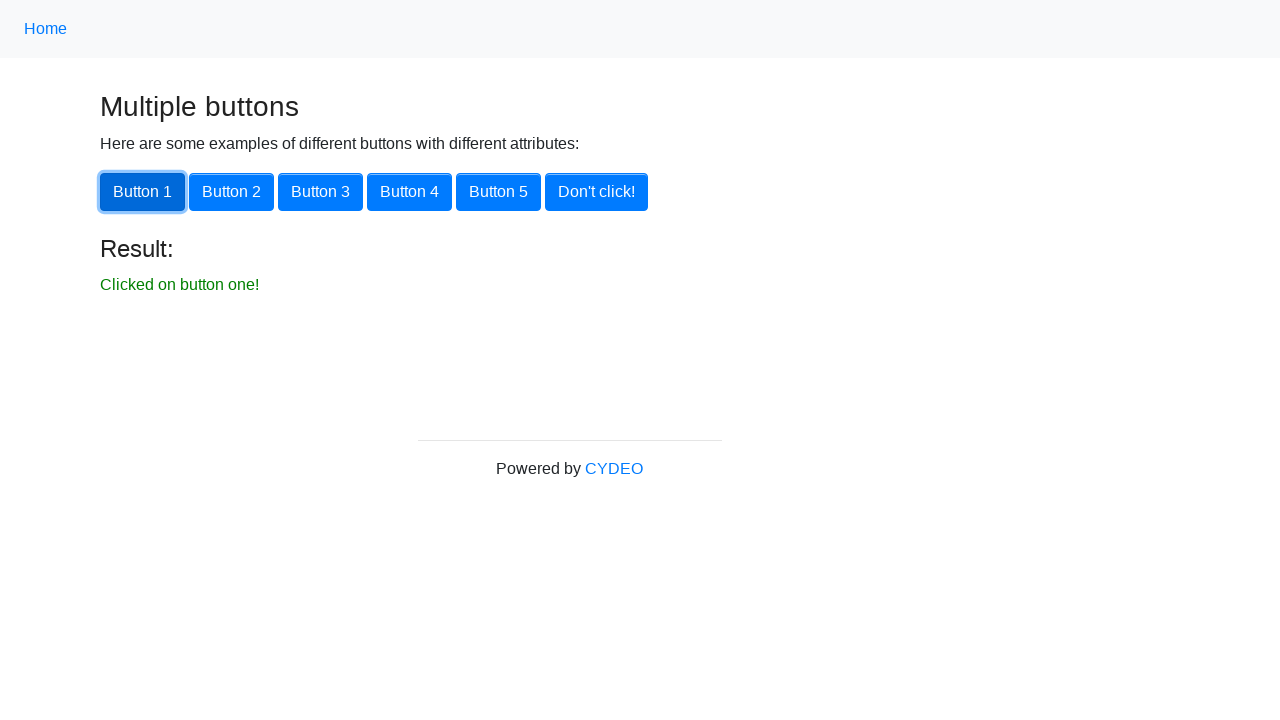

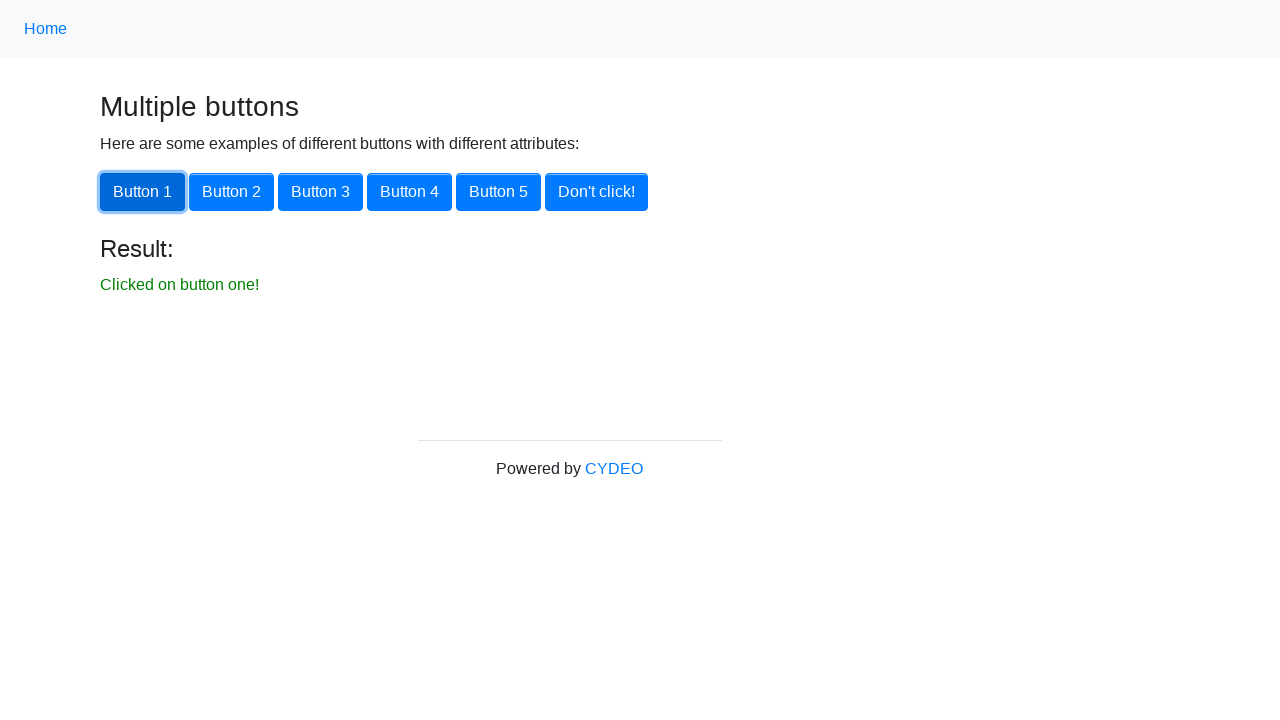